Tests alert handling functionality by entering text in a field, triggering an alert, validating the alert text contains the input, and accepting the alert

Starting URL: https://rahulshettyacademy.com/AutomationPractice/

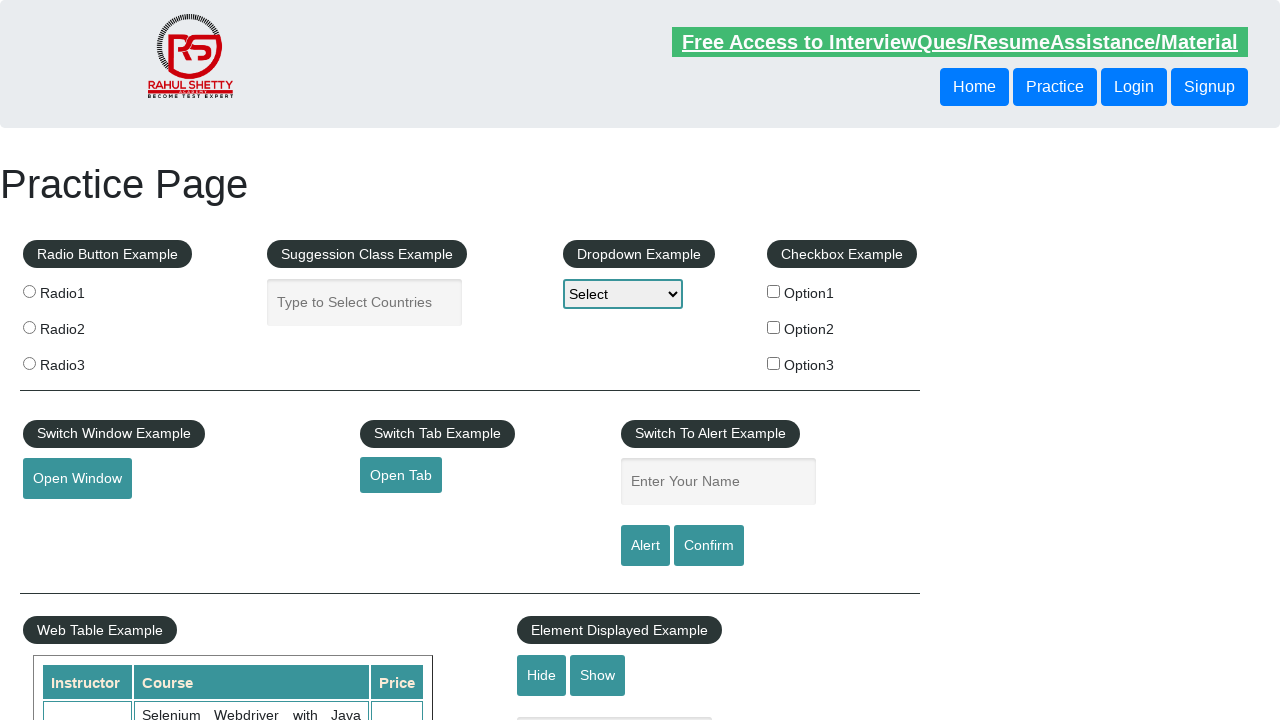

Entered 'Option3' in the name field on #name
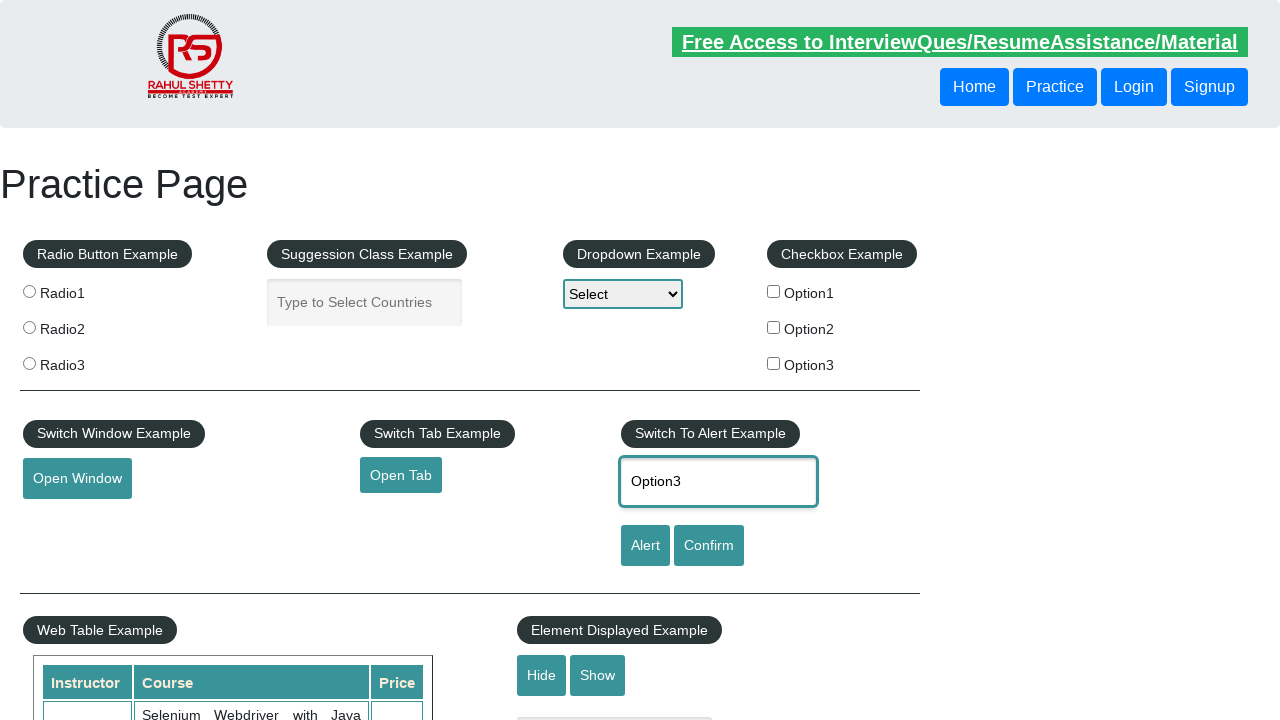

Clicked alert button to trigger alert at (645, 546) on #alertbtn
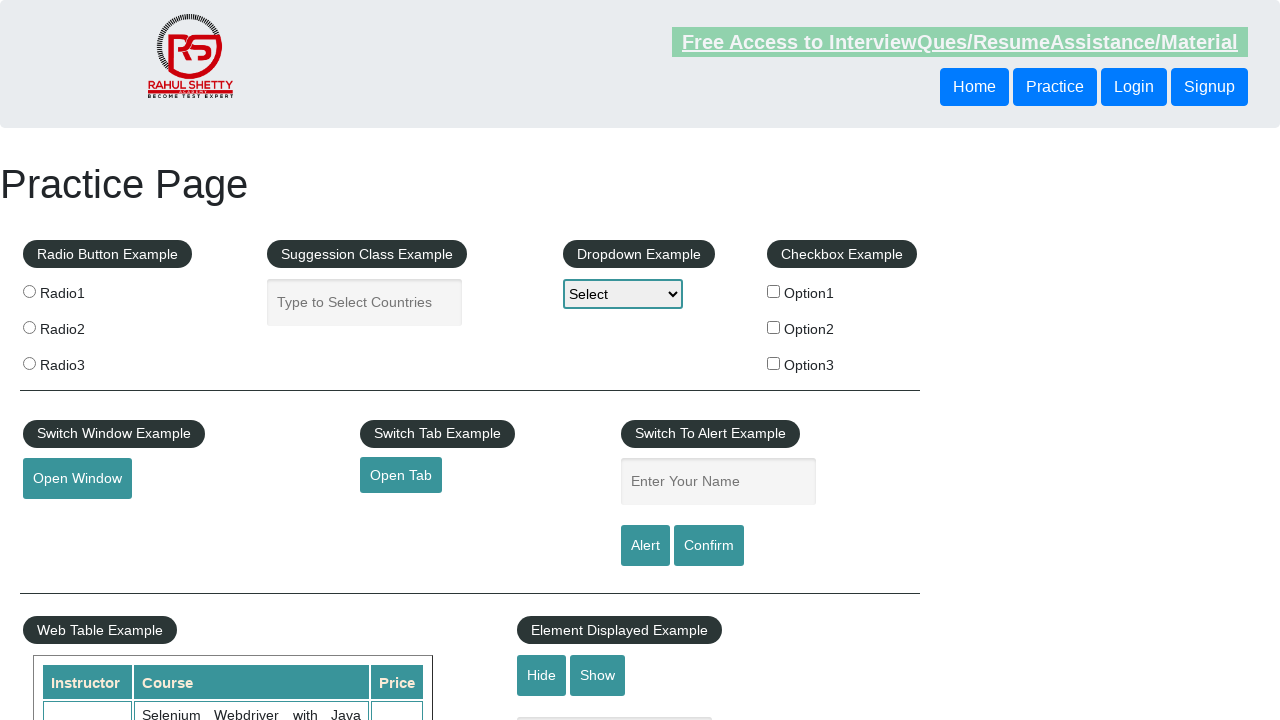

Set up dialog handler to automatically accept alerts
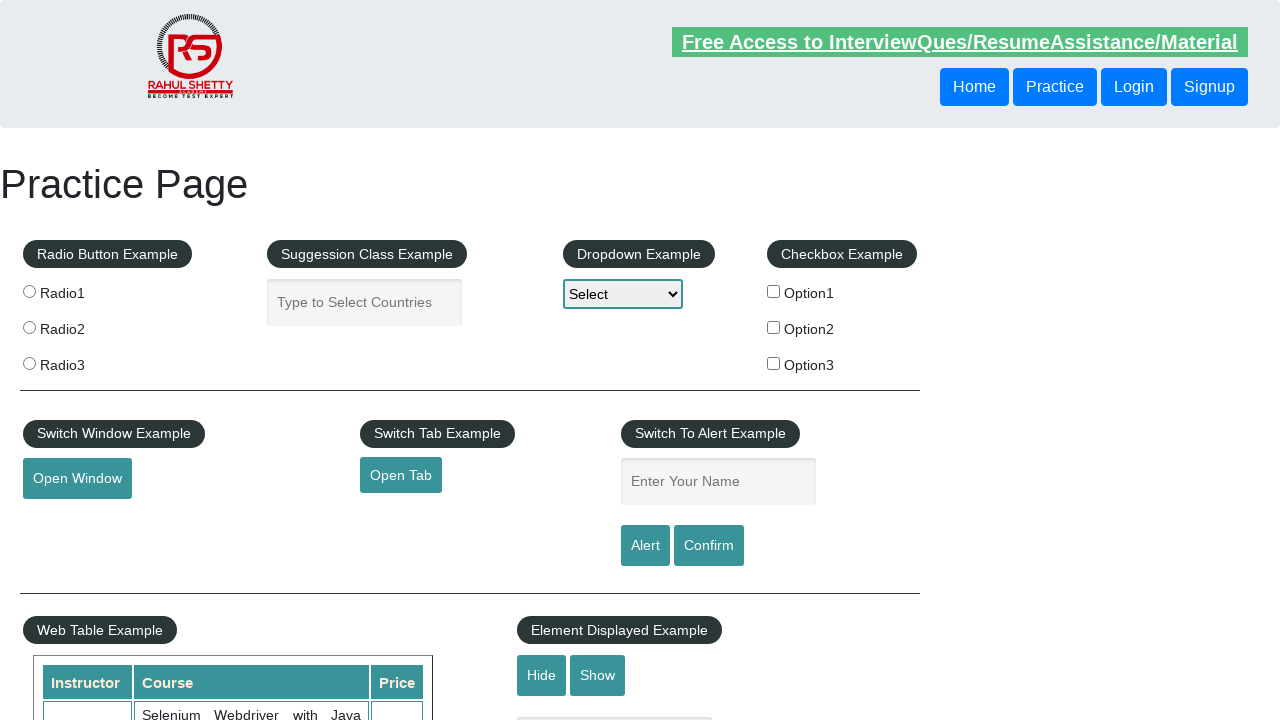

Re-clicked alert button to trigger alert with handler active at (645, 546) on #alertbtn
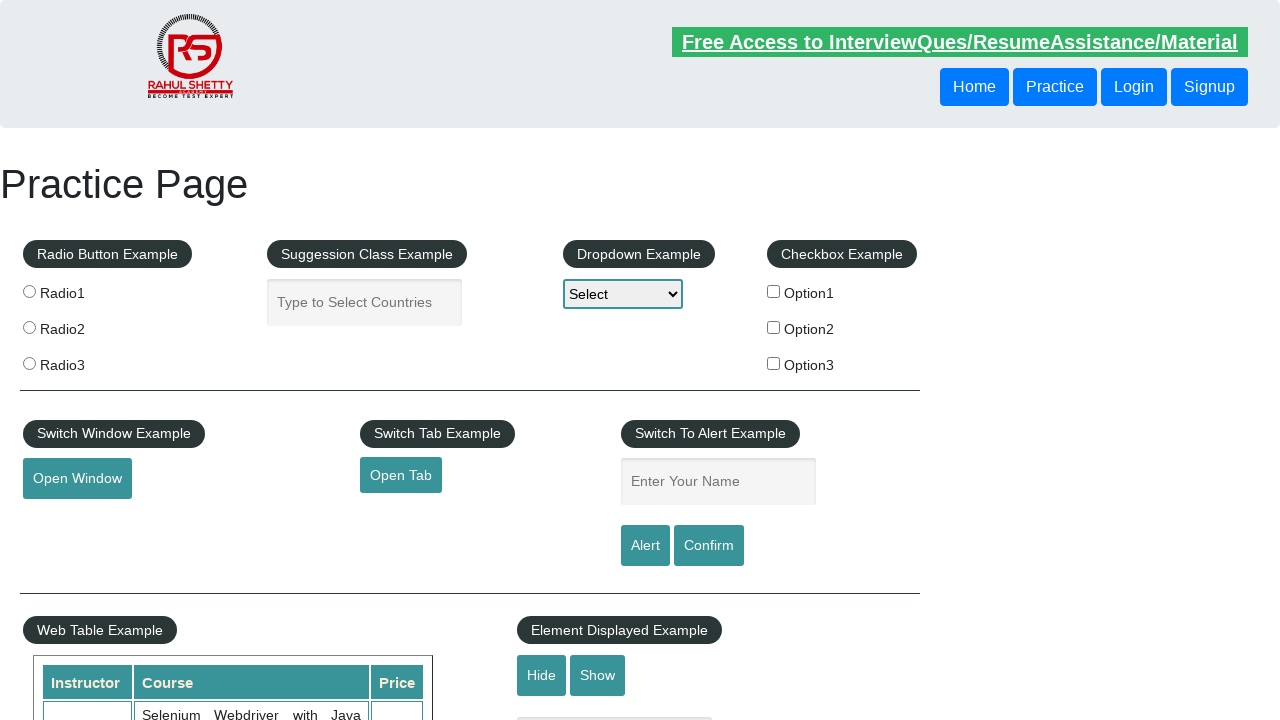

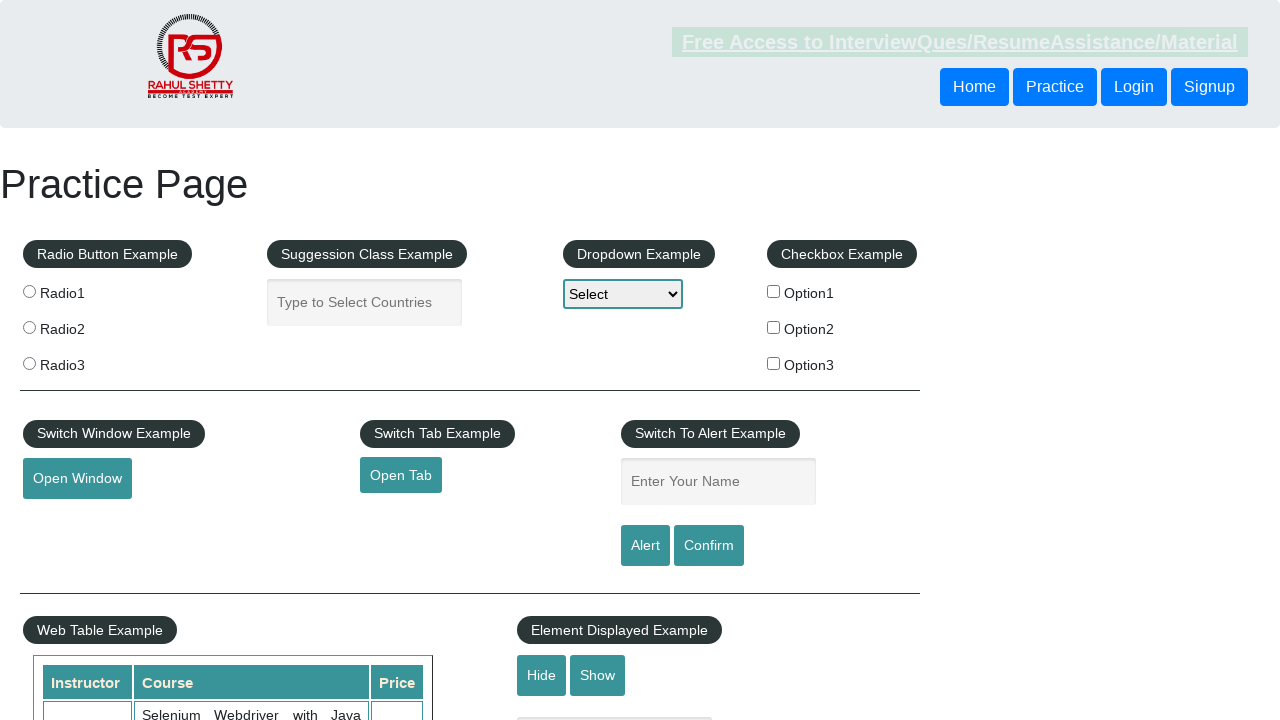